Tests window/tab handling by clicking a banner that opens a new tab, then switching between windows to verify navigation

Starting URL: https://demoqa.com/

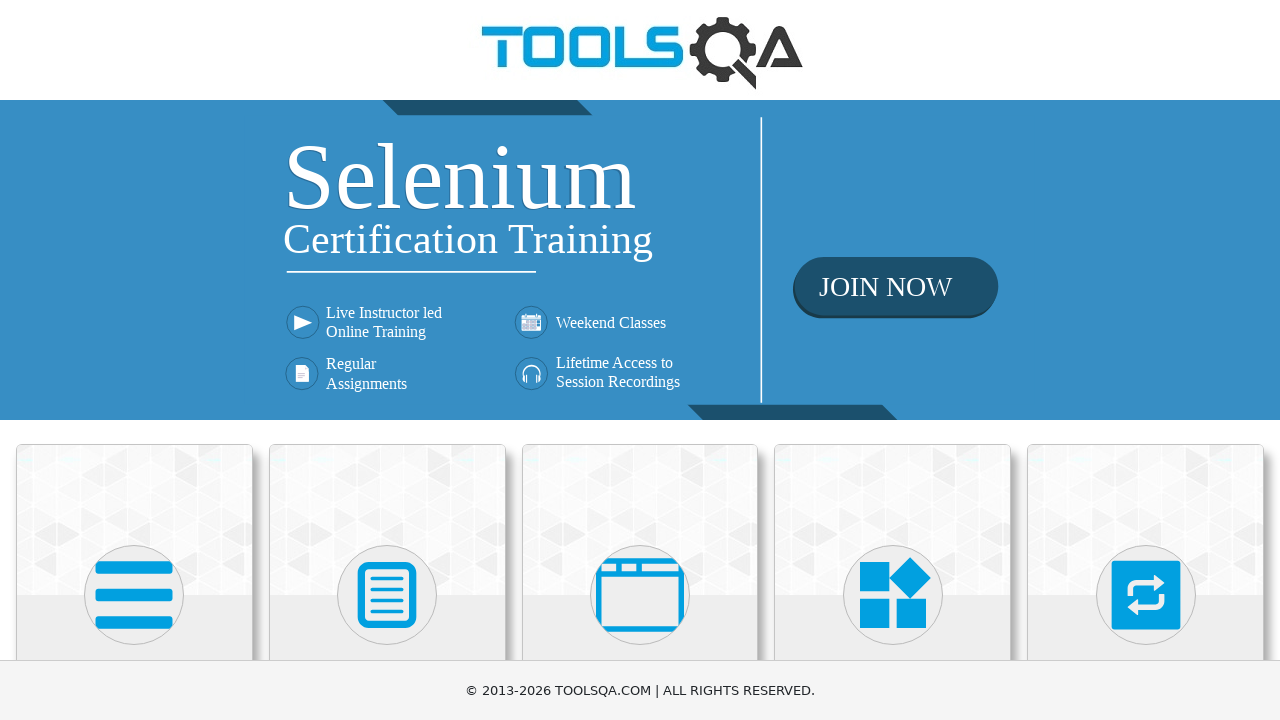

Clicked banner image to open new tab at (640, 260) on img.banner-image
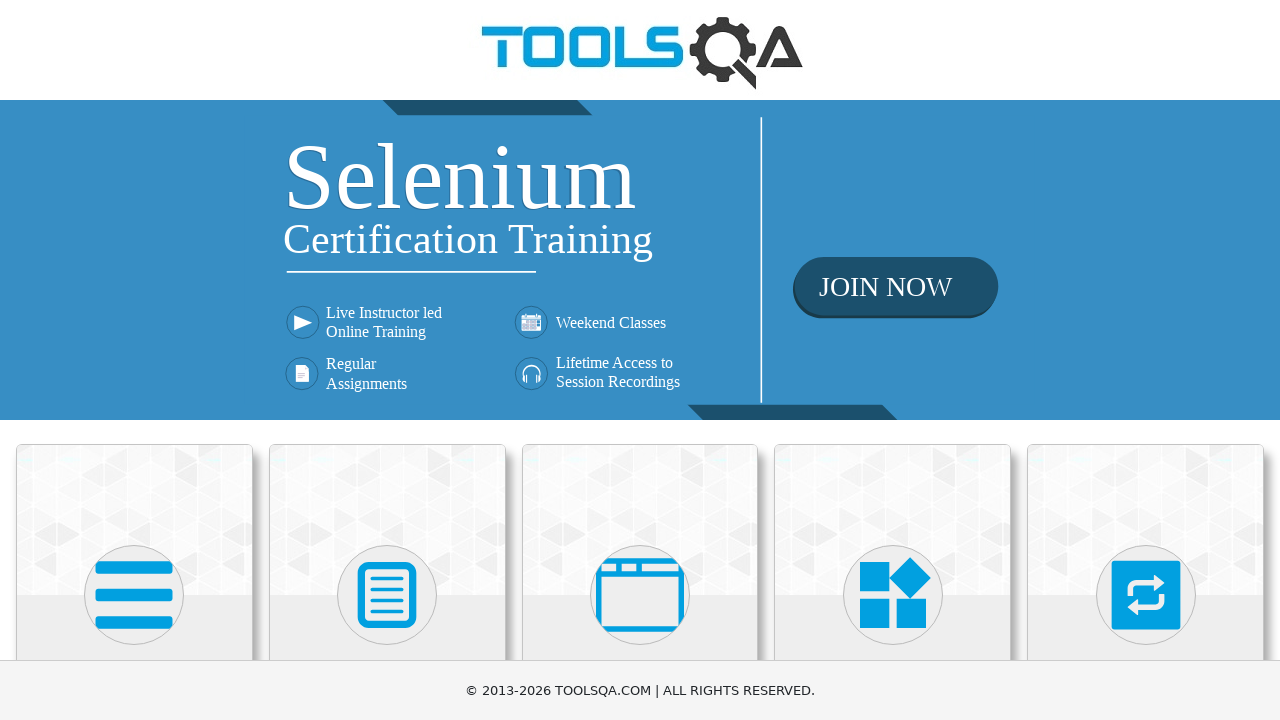

Retrieved all open pages/tabs from context
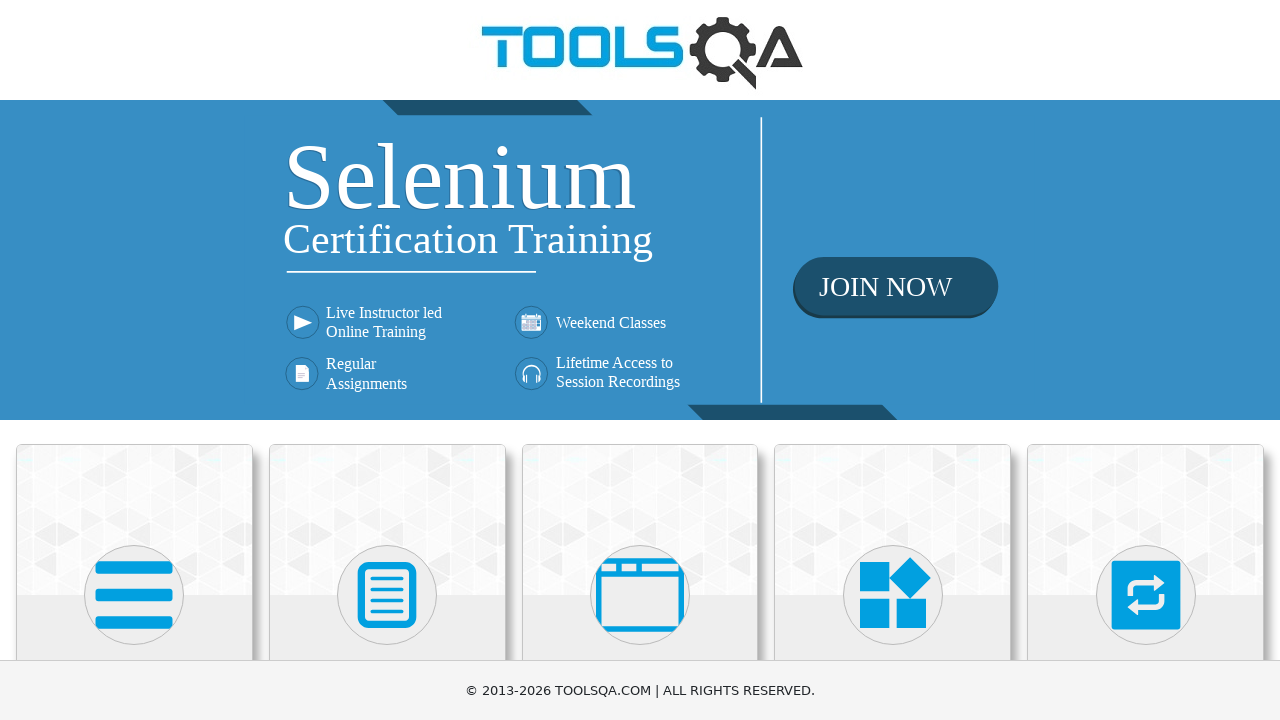

Stored reference to original page
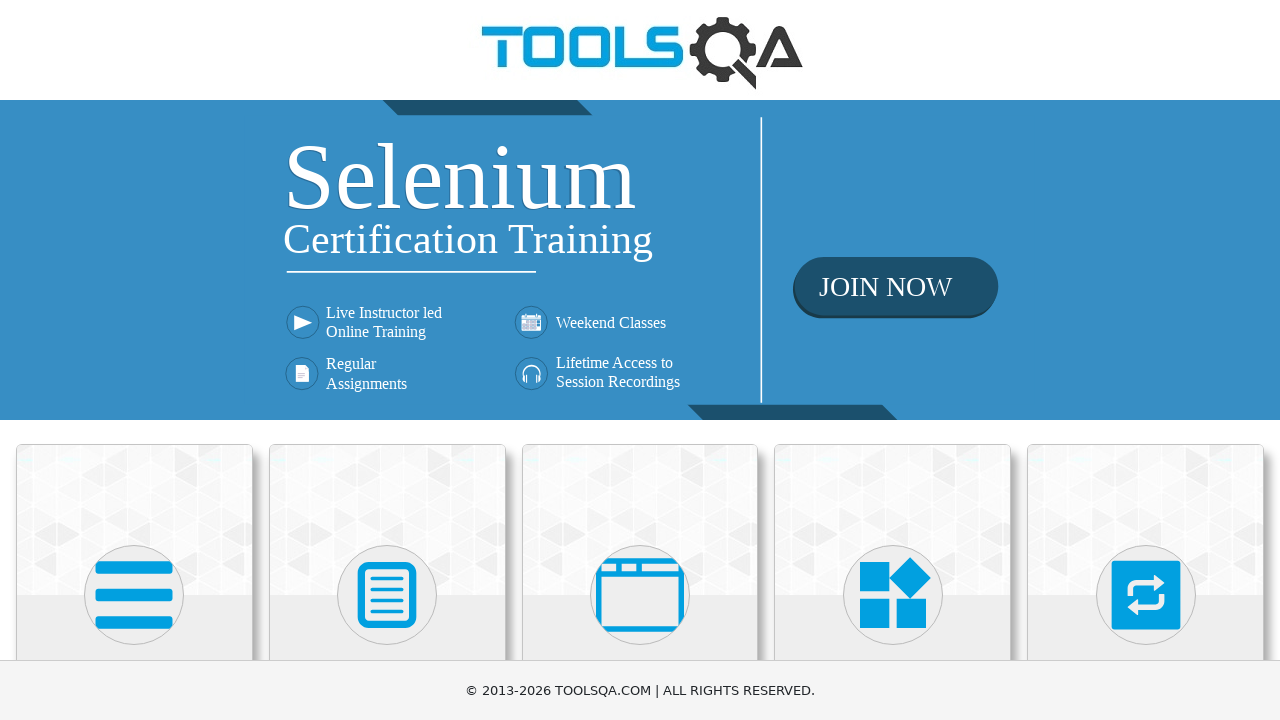

Waited 1000ms for new tab to open
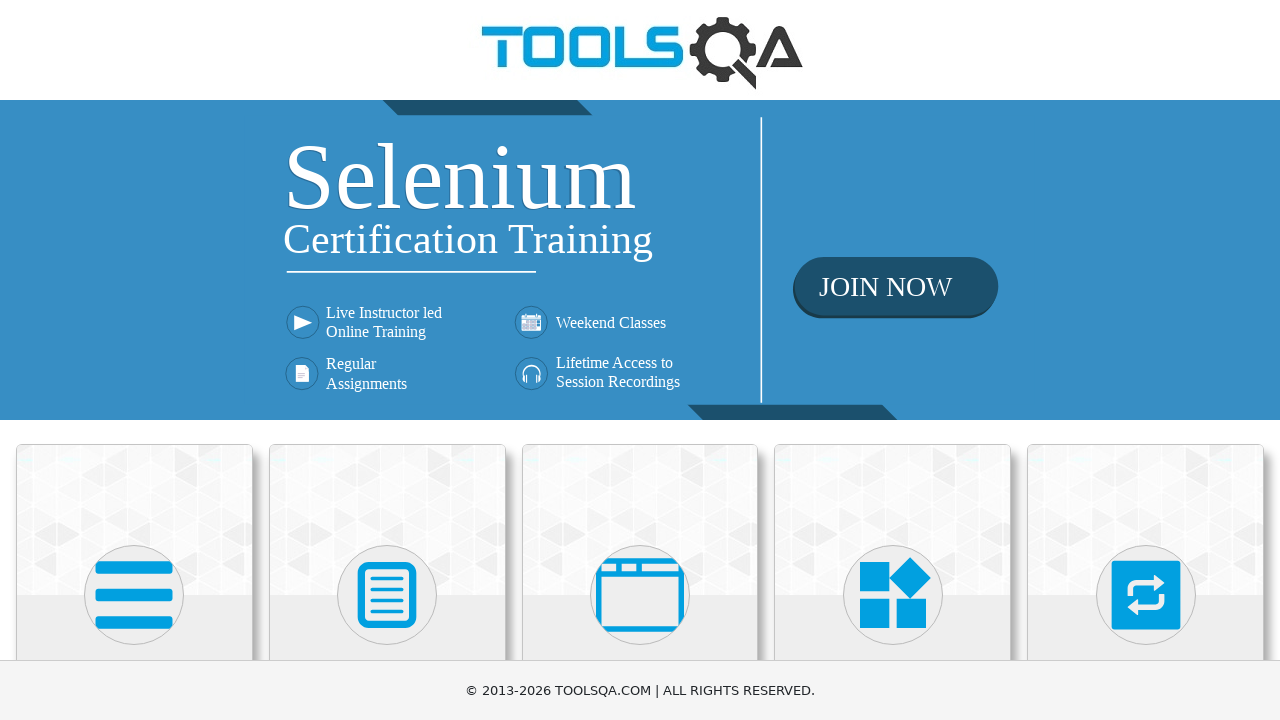

Retrieved updated list of all open pages/tabs
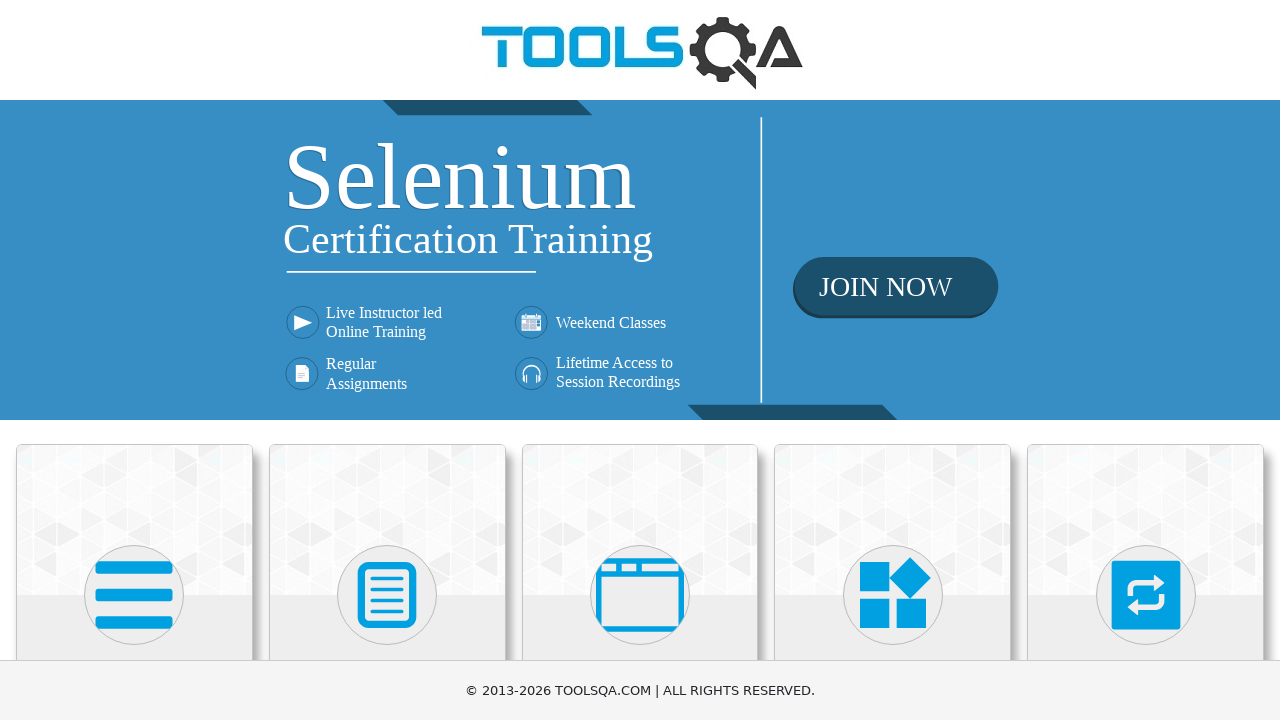

Identified new tab reference (total tabs: 2)
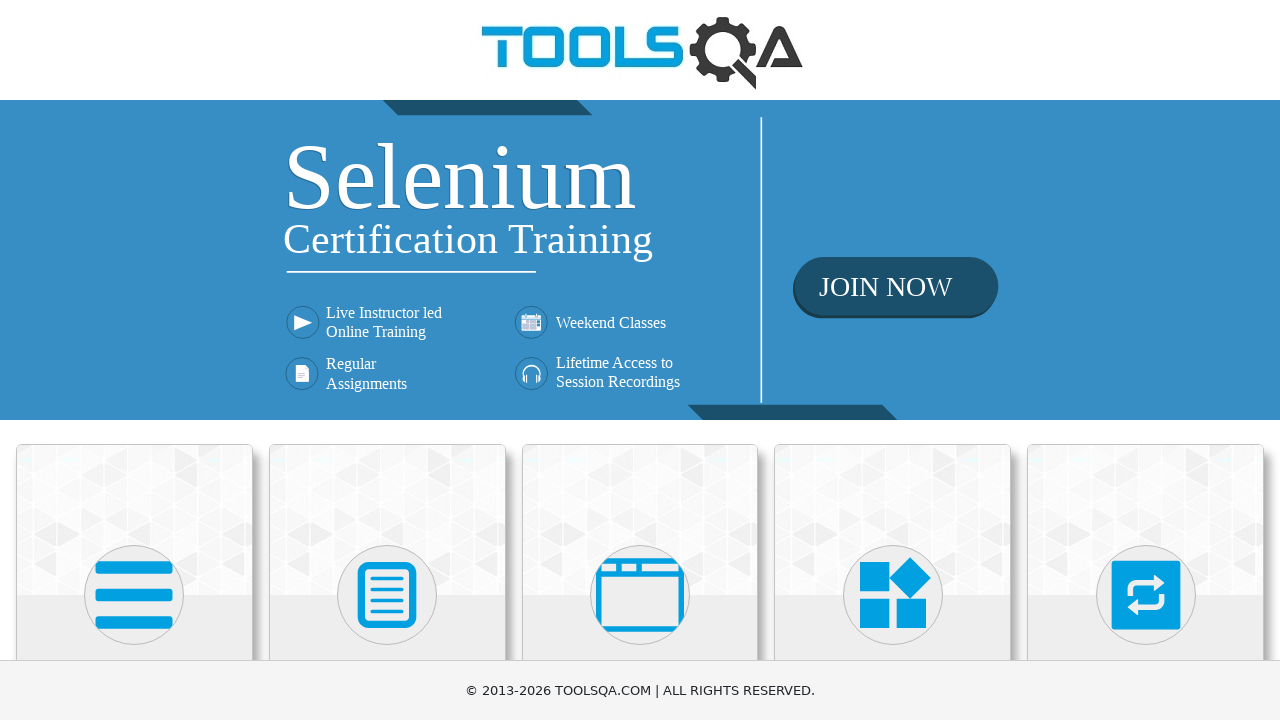

Switched to new tab and brought it to front
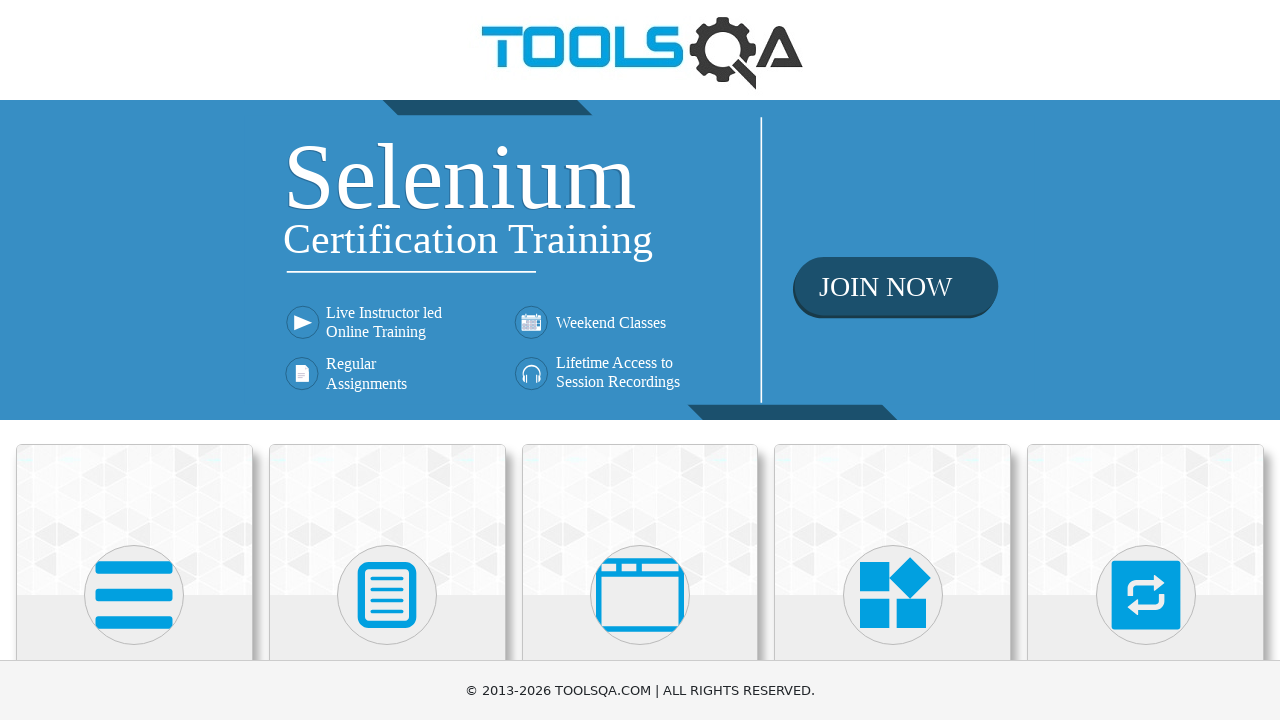

Switched back to original tab and brought it to front
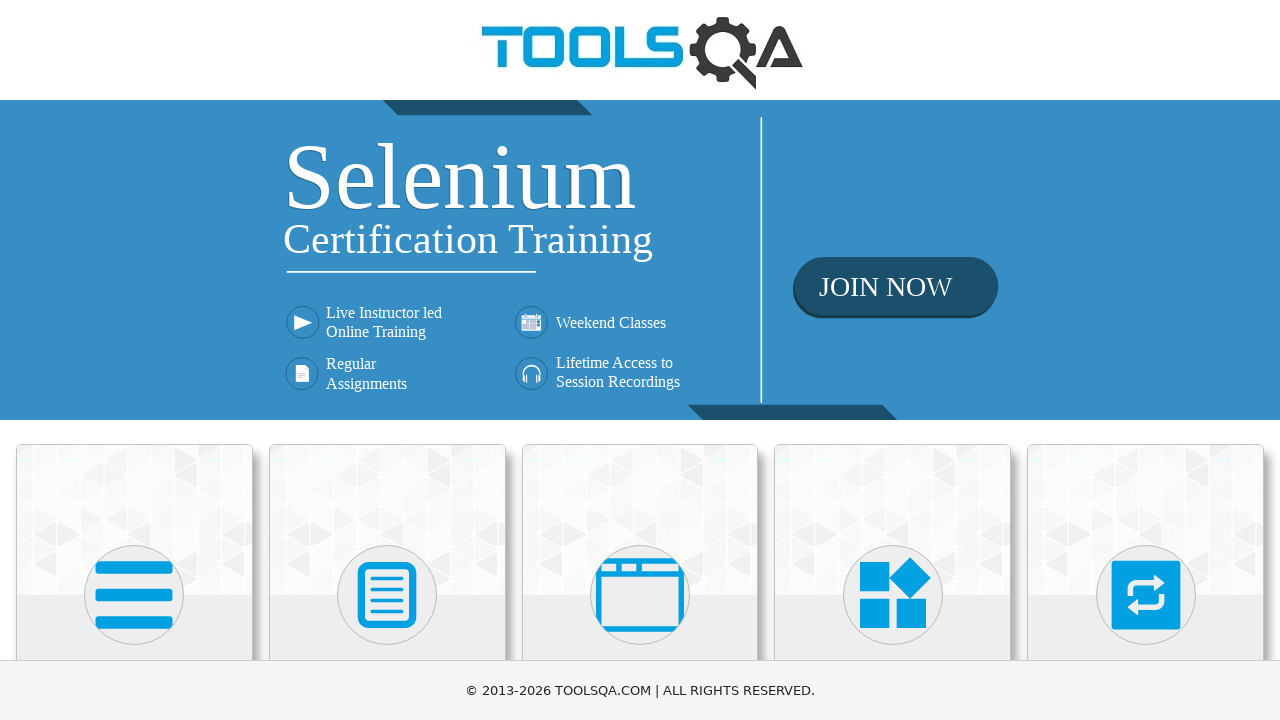

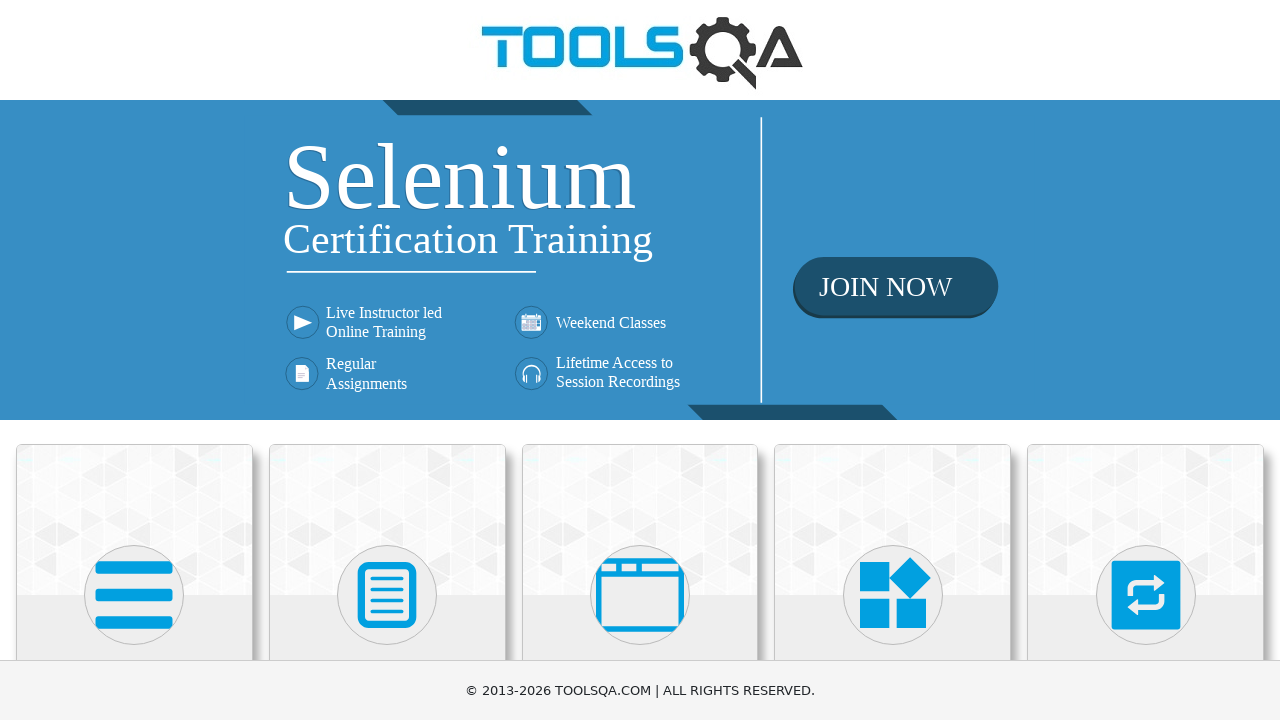